Tests form interaction on a practice site by reading a hidden attribute value from an element, calculating a formula result, filling in the answer, checking required checkboxes, and submitting the form.

Starting URL: http://suninjuly.github.io/get_attribute.html

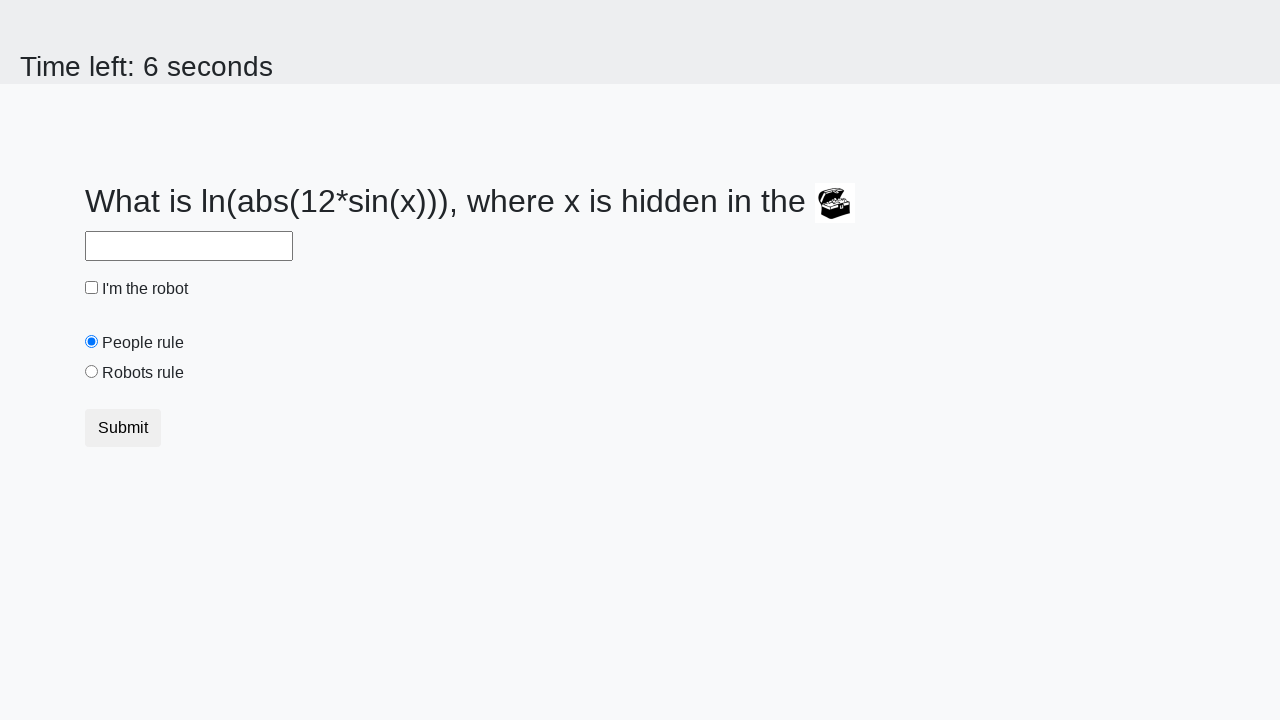

Waited for treasure element to load
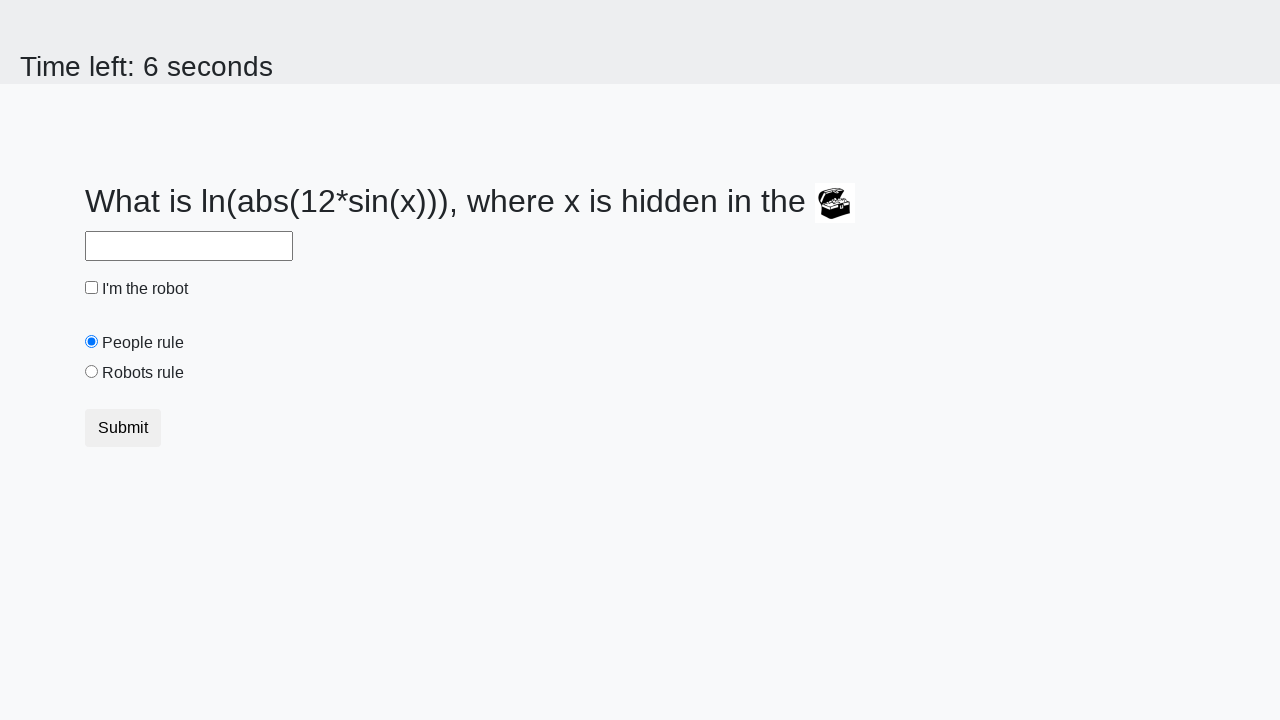

Located treasure element with hidden attribute
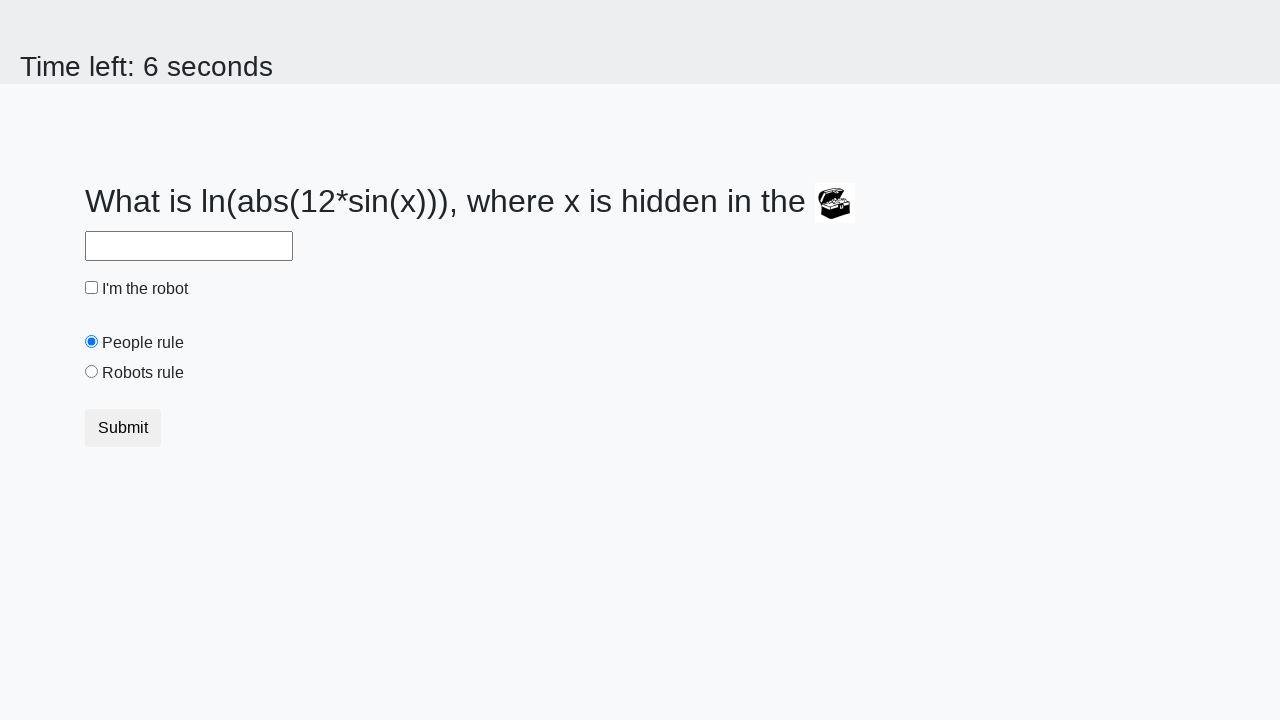

Retrieved hidden 'valuex' attribute: 643
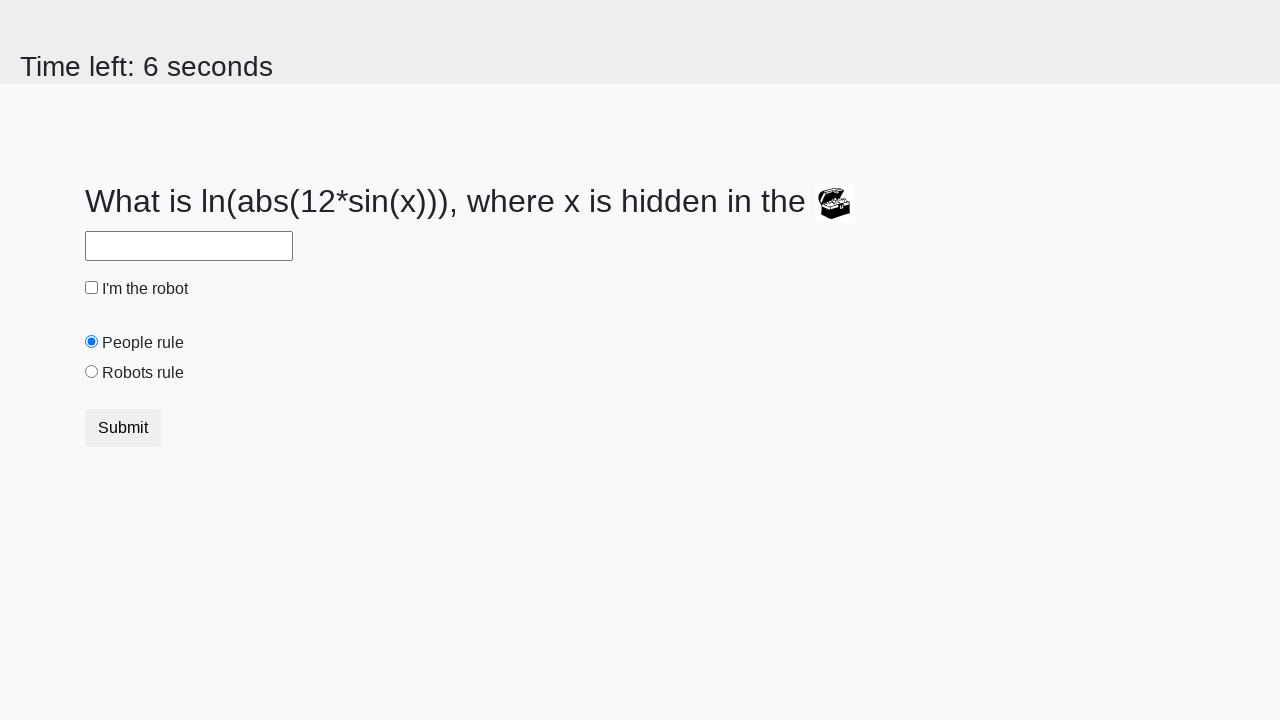

Calculated formula result: 2.328824327580685
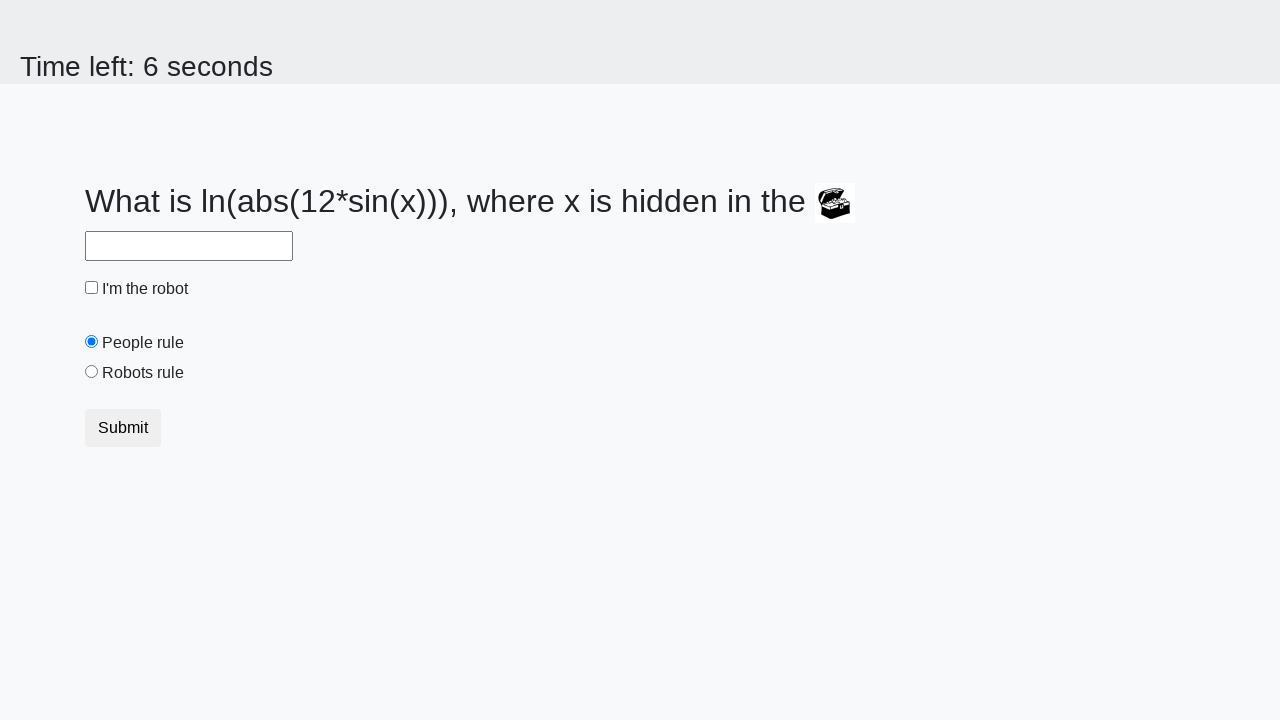

Filled answer field with calculated value: 2.328824327580685 on #answer
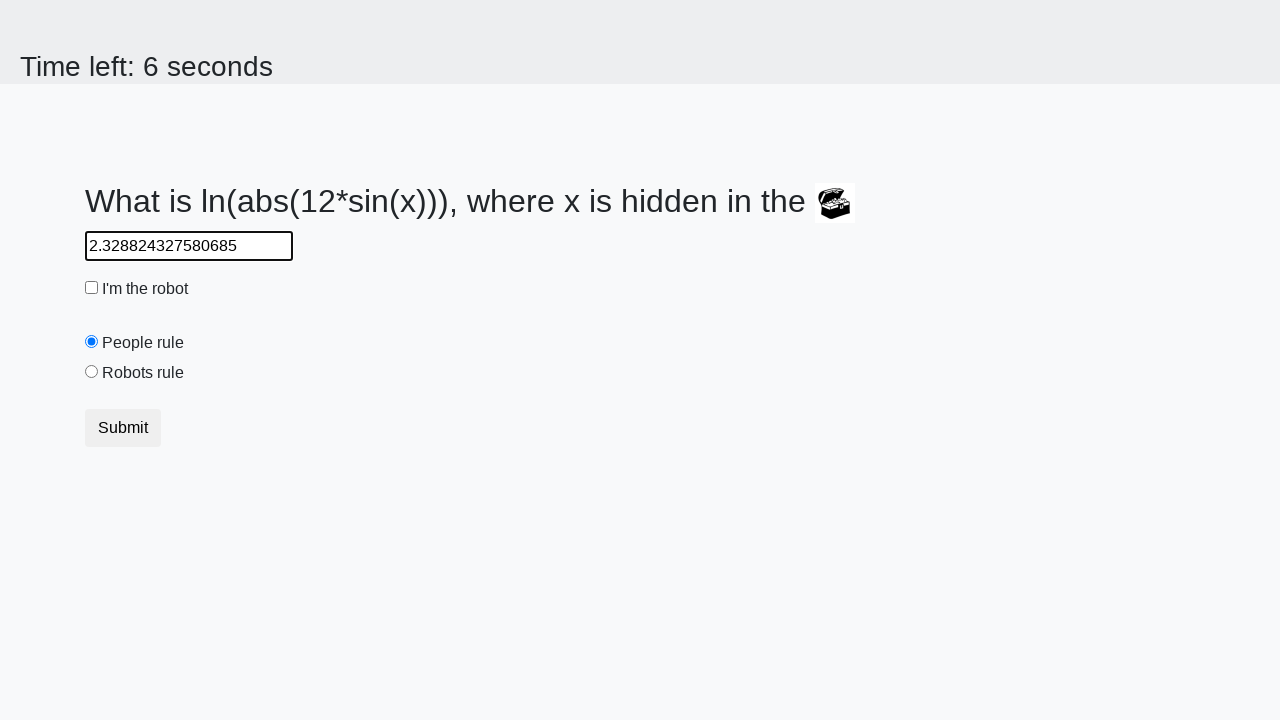

Checked the robot checkbox at (92, 288) on #robotCheckbox
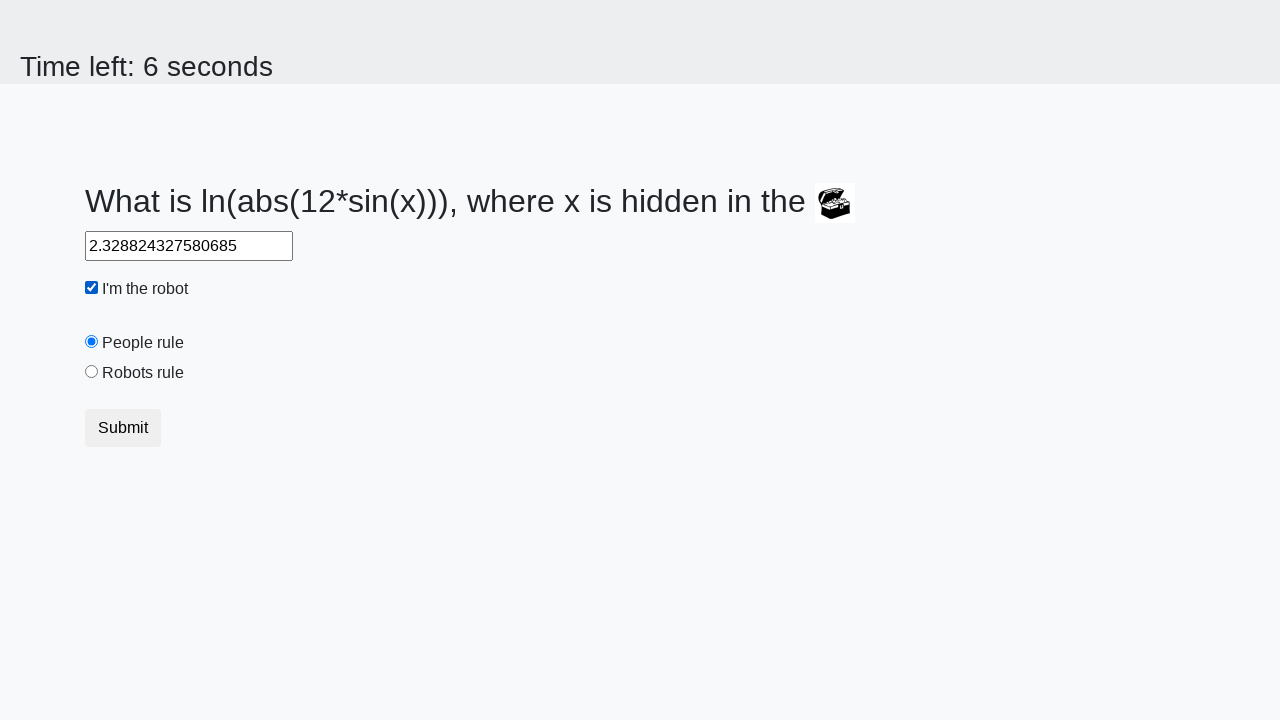

Checked the robots rule checkbox at (92, 372) on #robotsRule
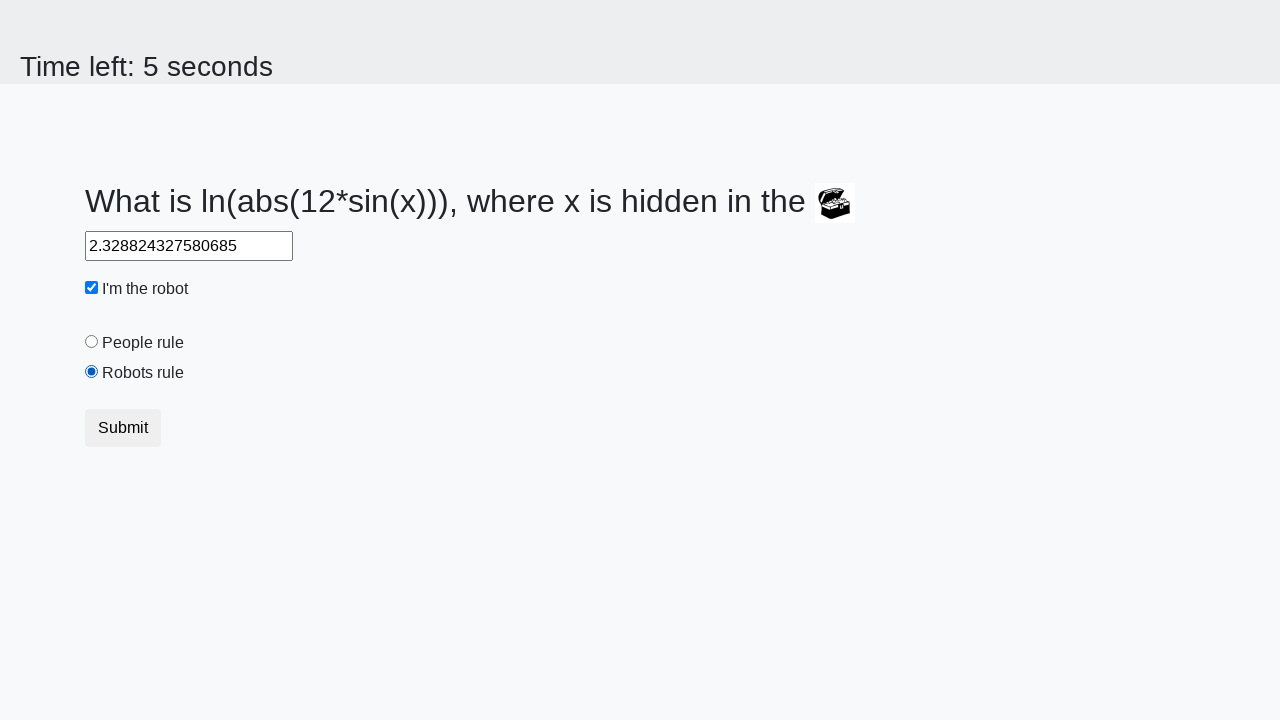

Submitted the form at (123, 428) on [type='submit']
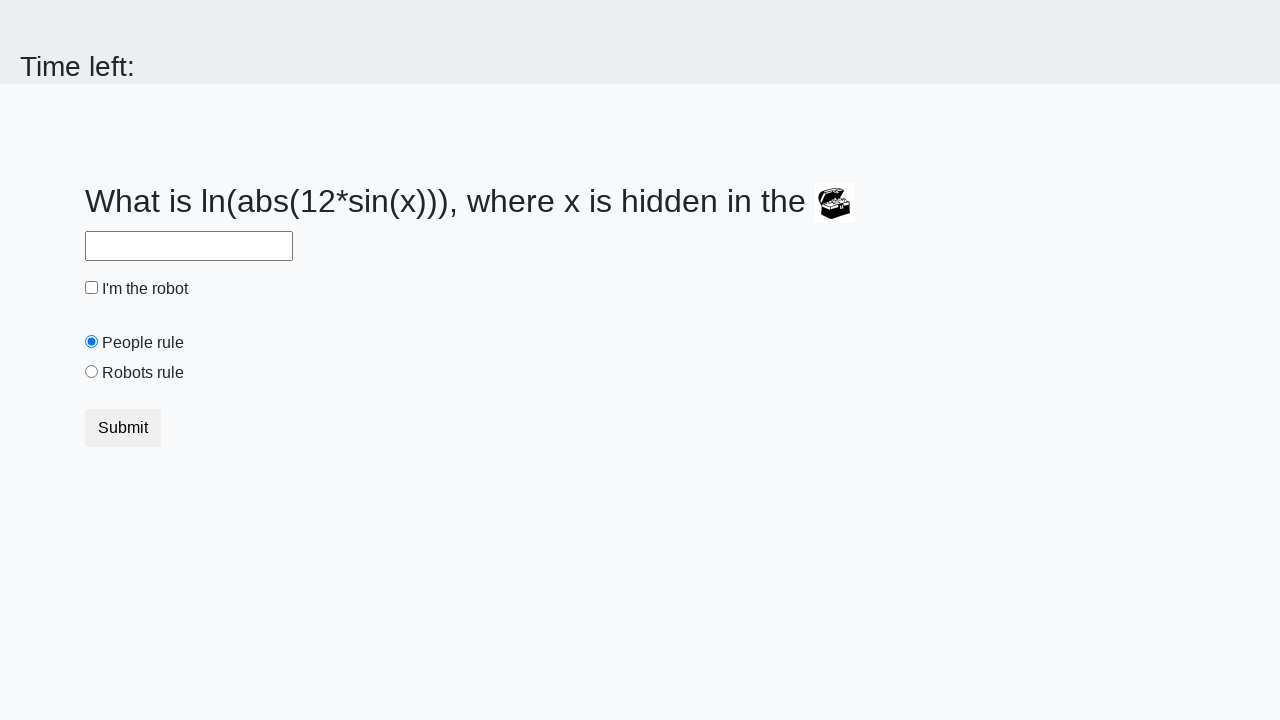

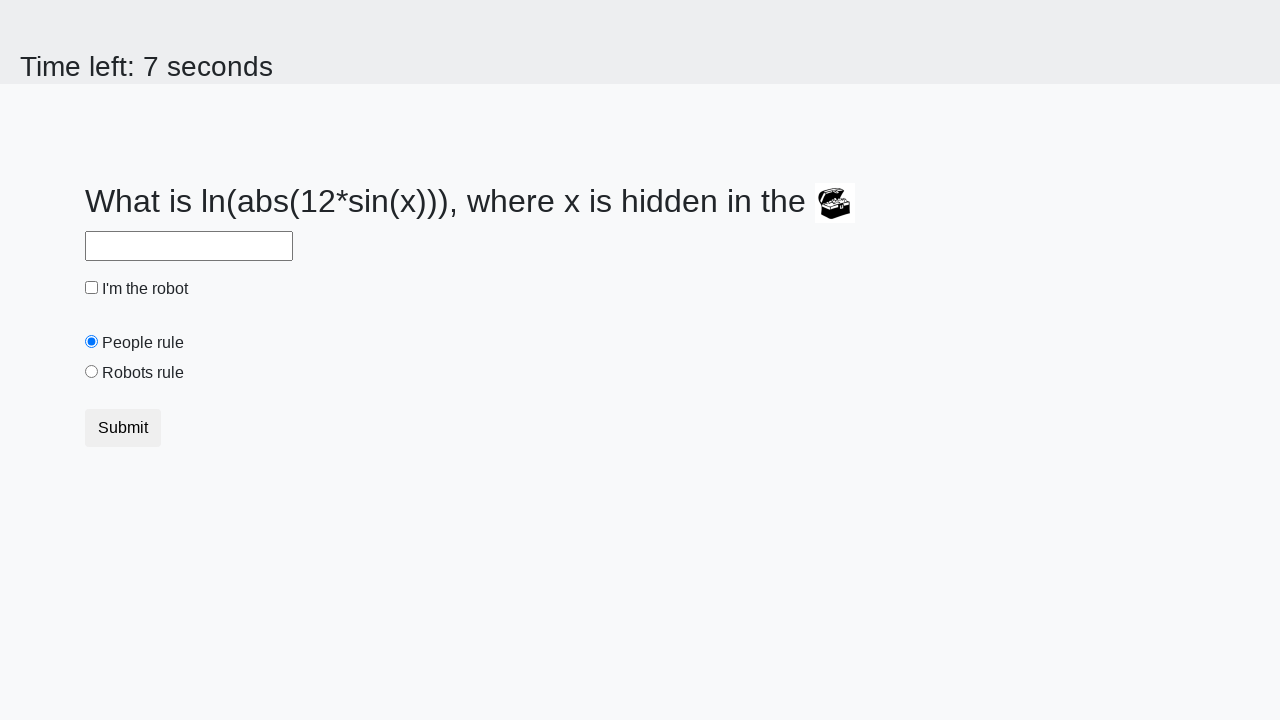